Tests JavaScript Alert handling by clicking the JS Alert button, accepting the alert dialog

Starting URL: https://the-internet.herokuapp.com/javascript_alerts

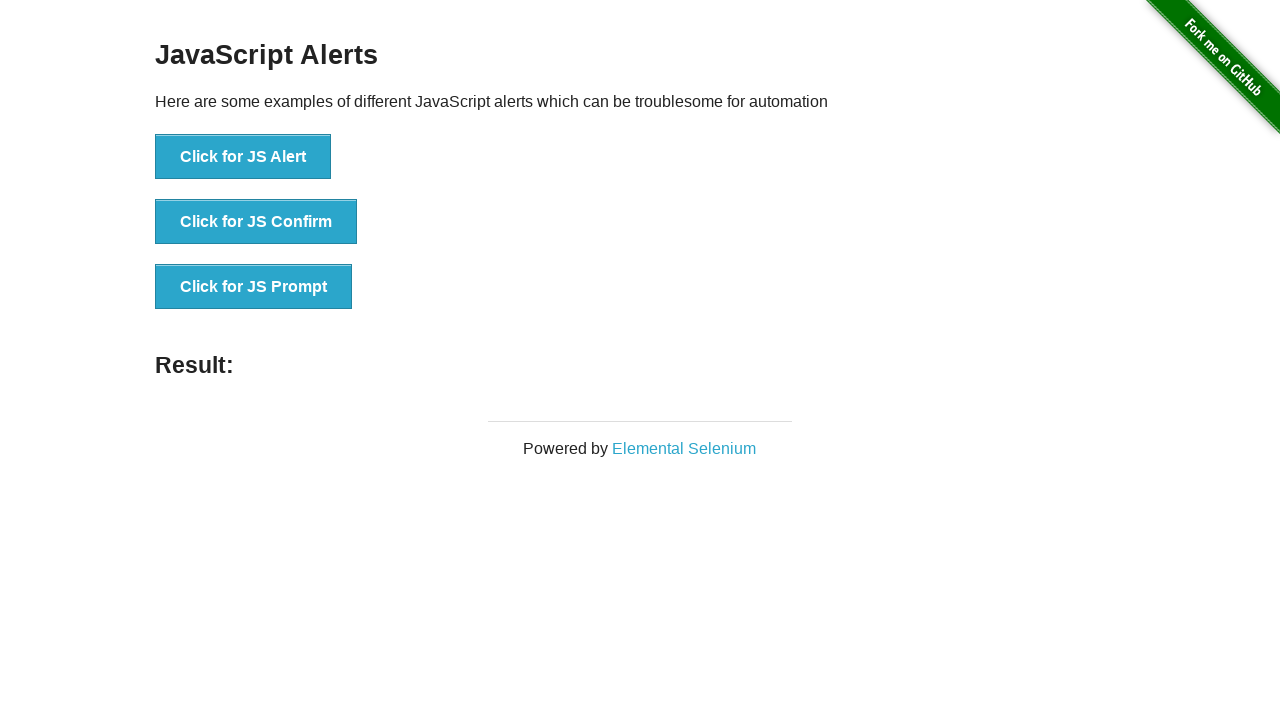

Clicked the JS Alert button at (243, 157) on xpath=//button[@onclick='jsAlert()']
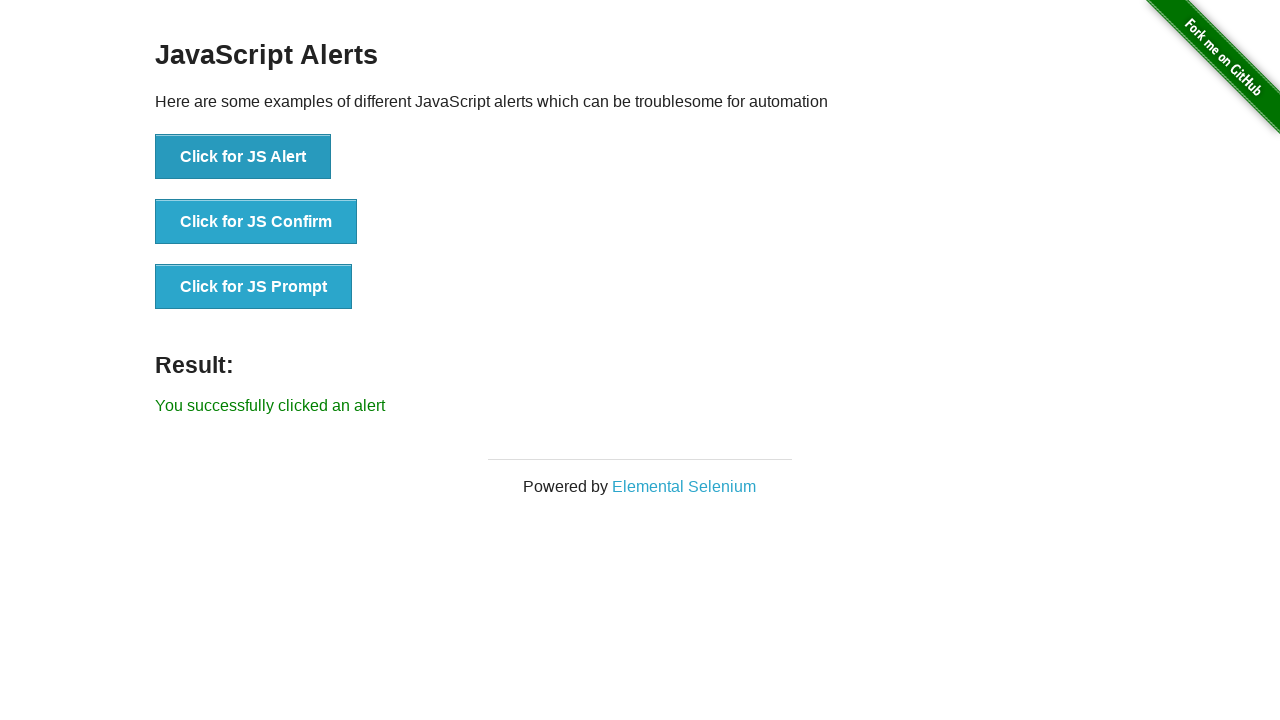

Set up dialog handler to accept alerts
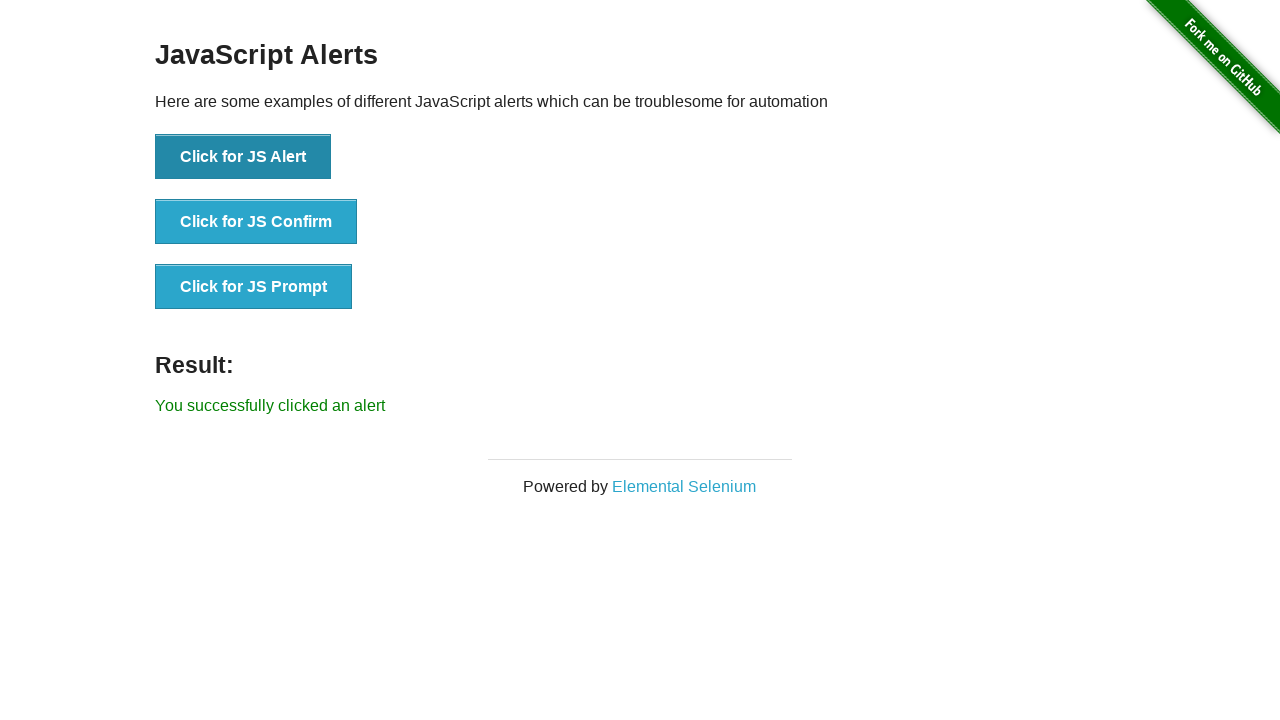

Alert dialog was accepted and result appeared
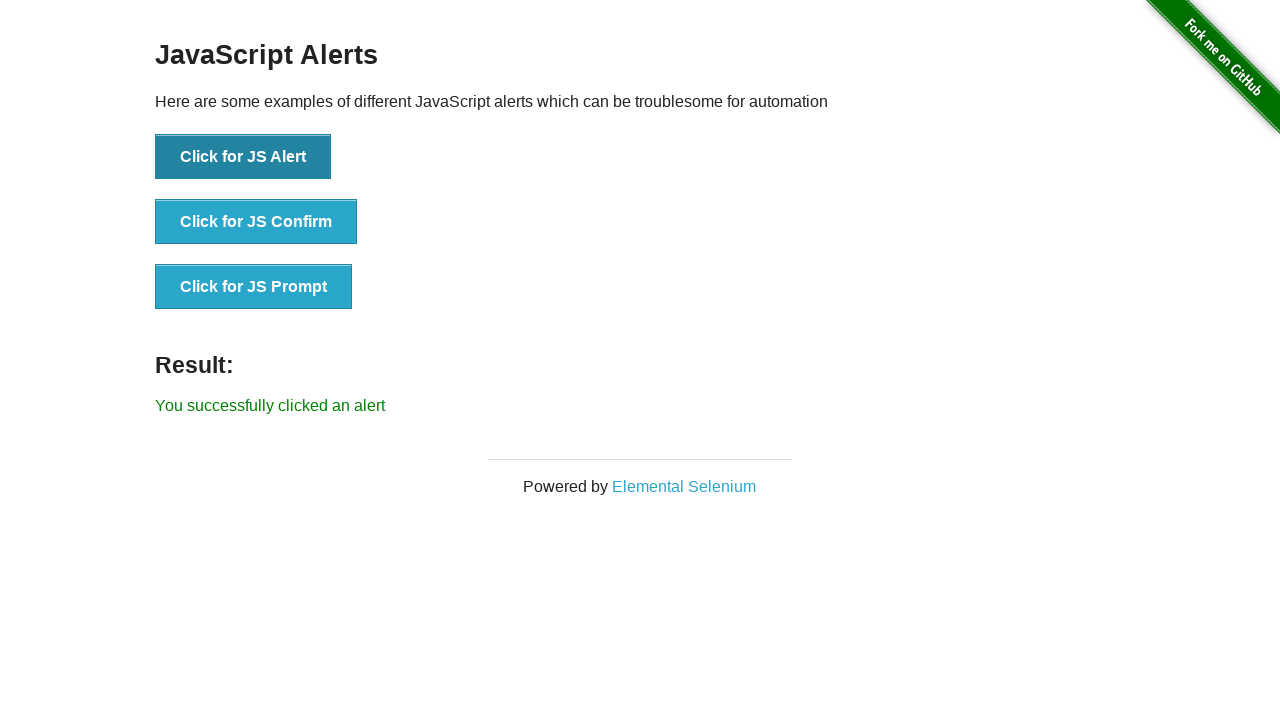

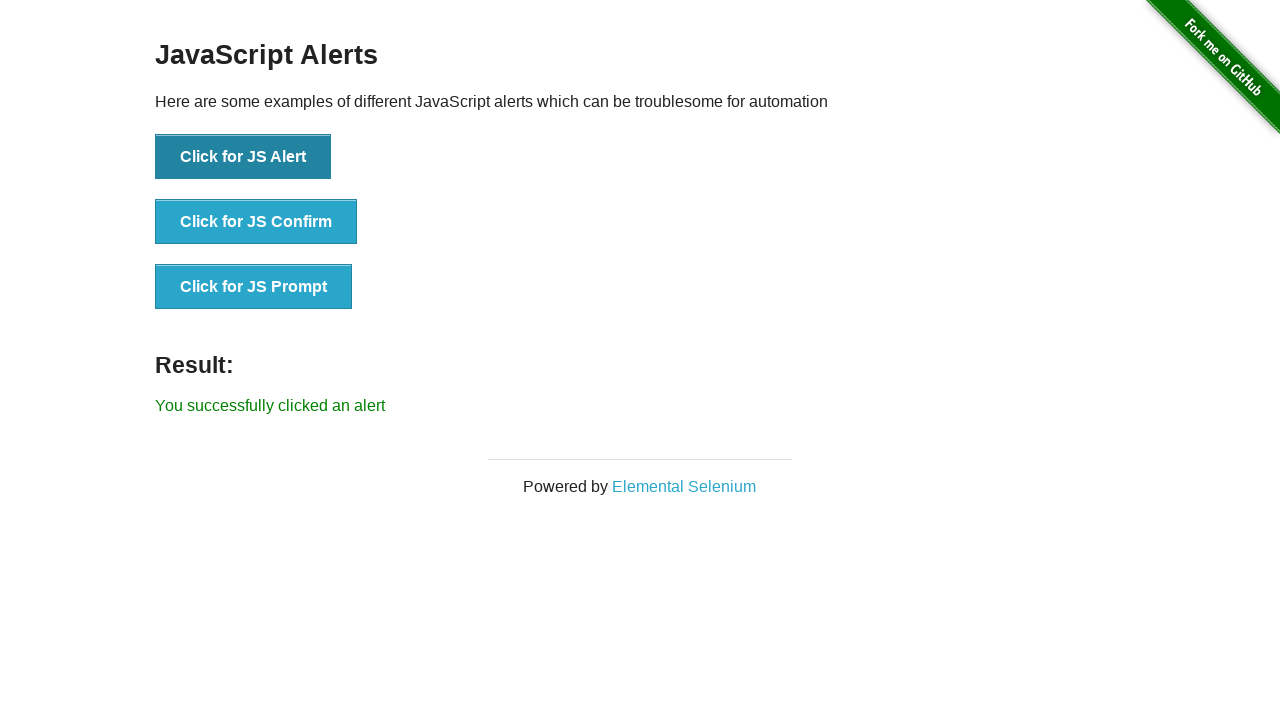